Tests that both copy link and GitHub issue icons appear when hovering over a header

Starting URL: https://idvorkin.github.io/manager-book

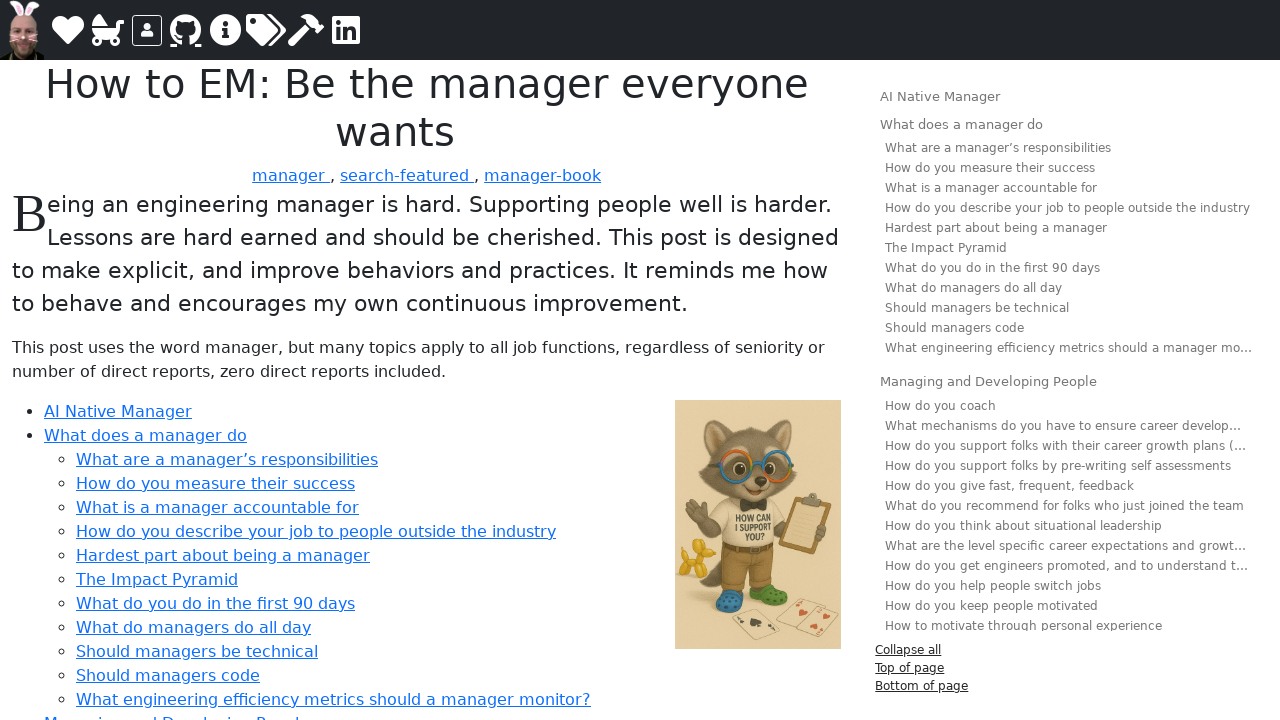

Waited for page to reach networkidle state
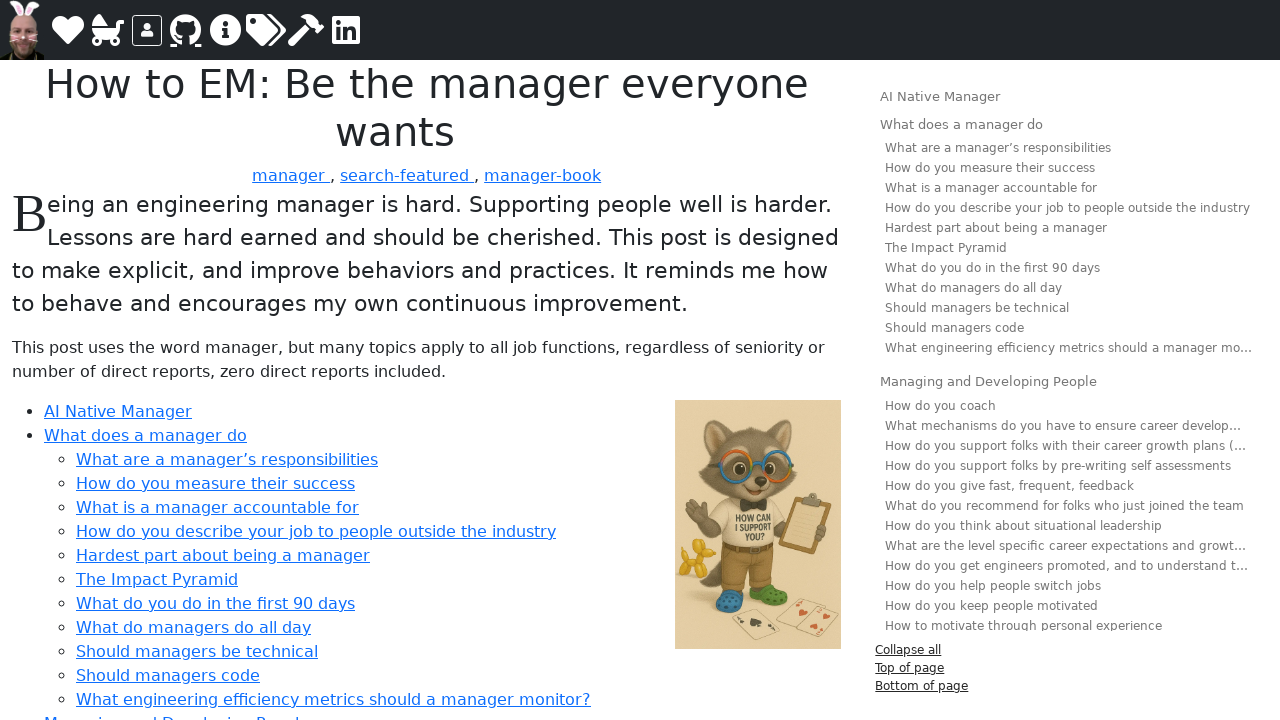

Located first header element on page
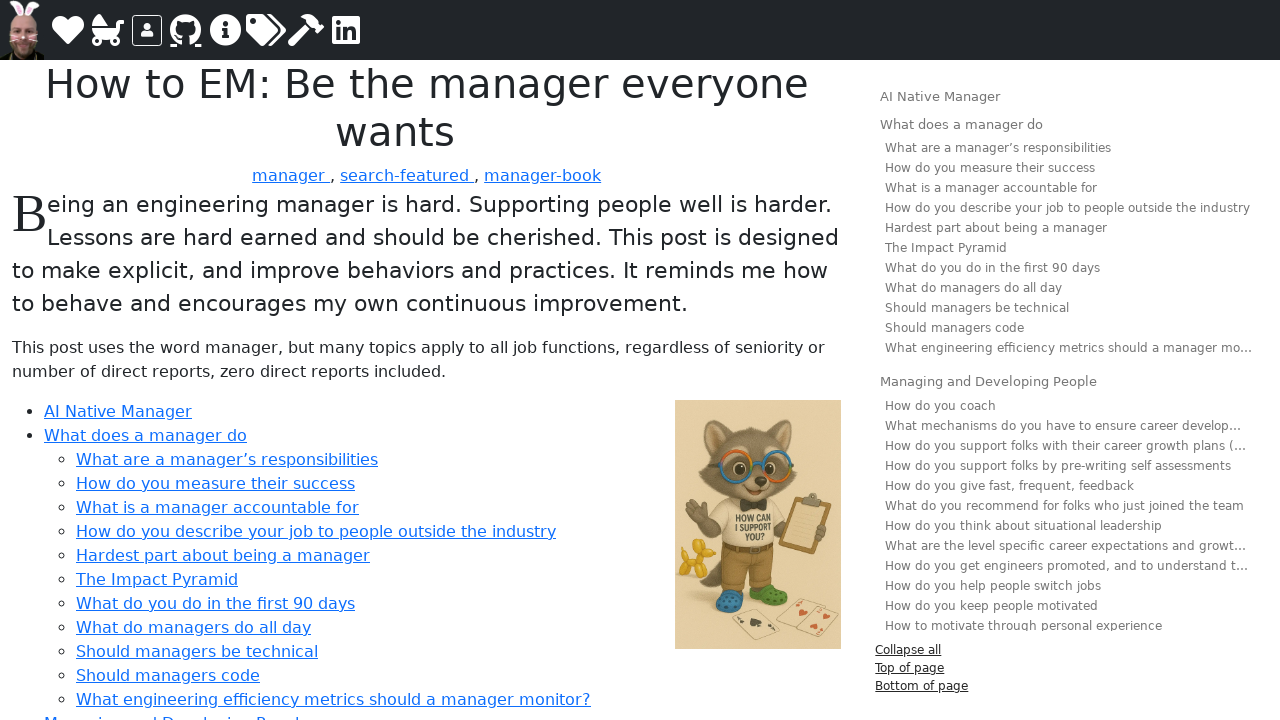

Hovered over header element at (427, 108) on h1, h2, h3, h4, h5, h6 >> nth=0
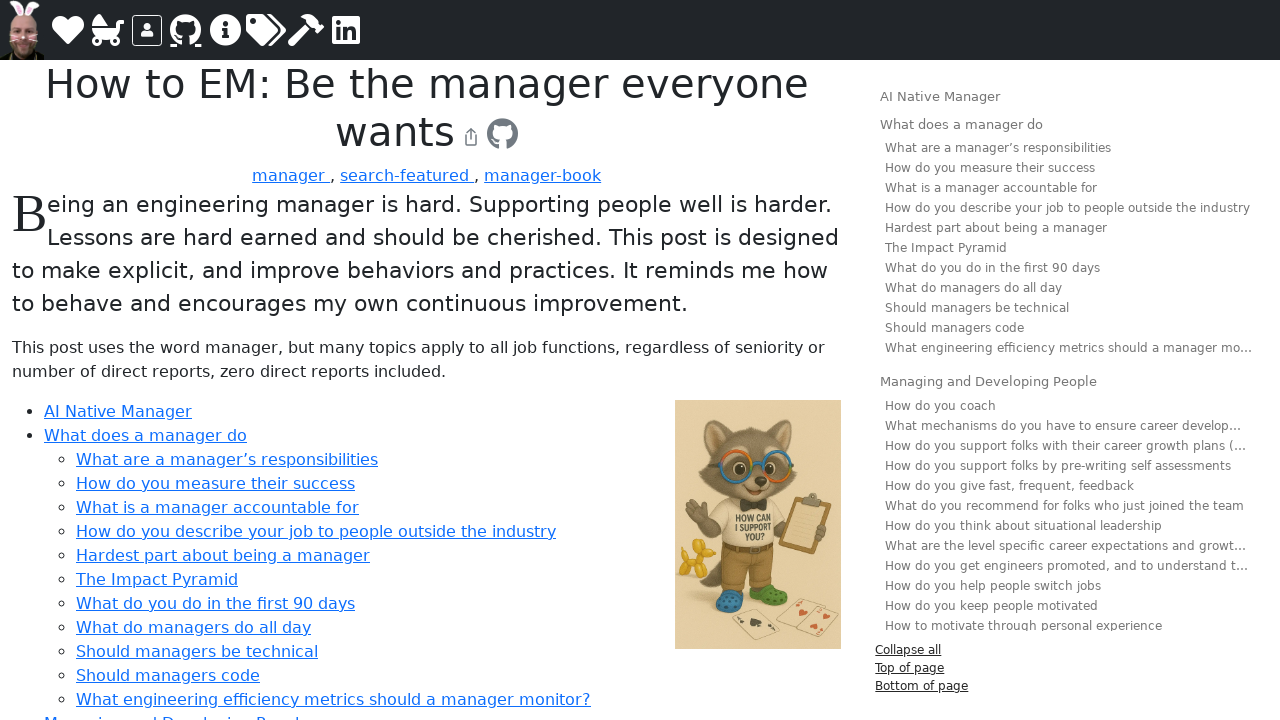

Located copy link icon element
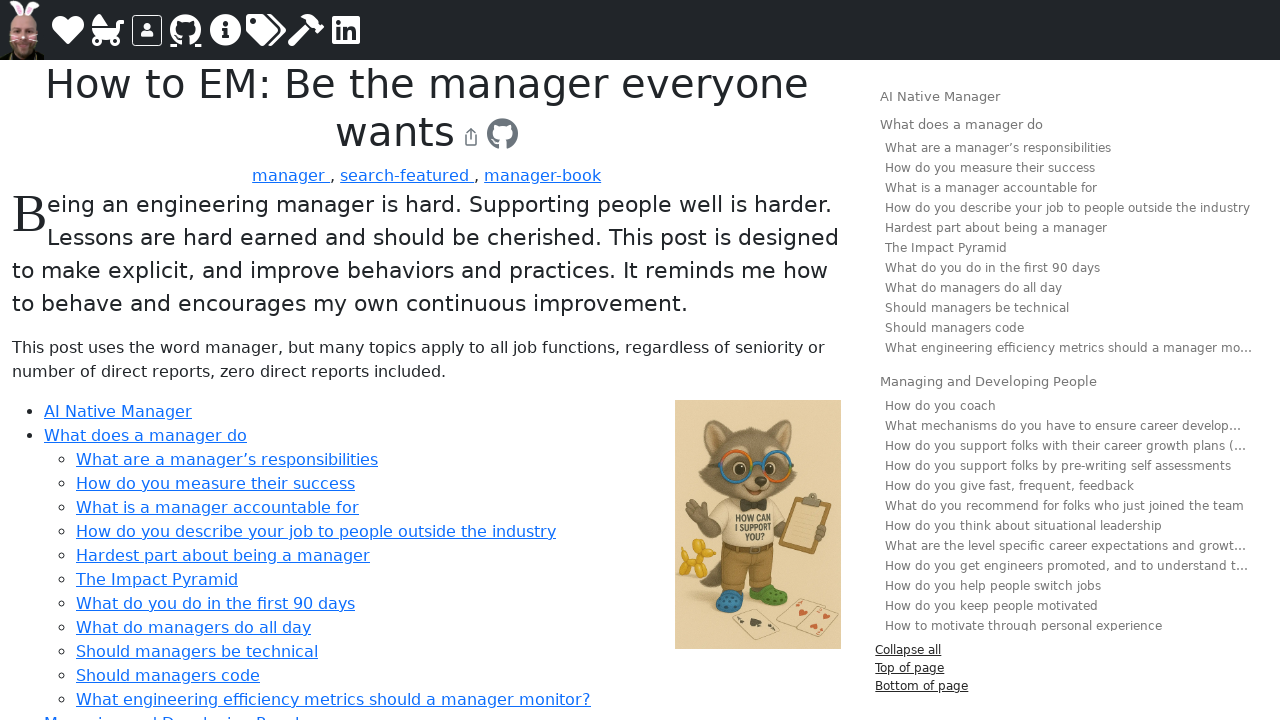

Located GitHub issue icon element
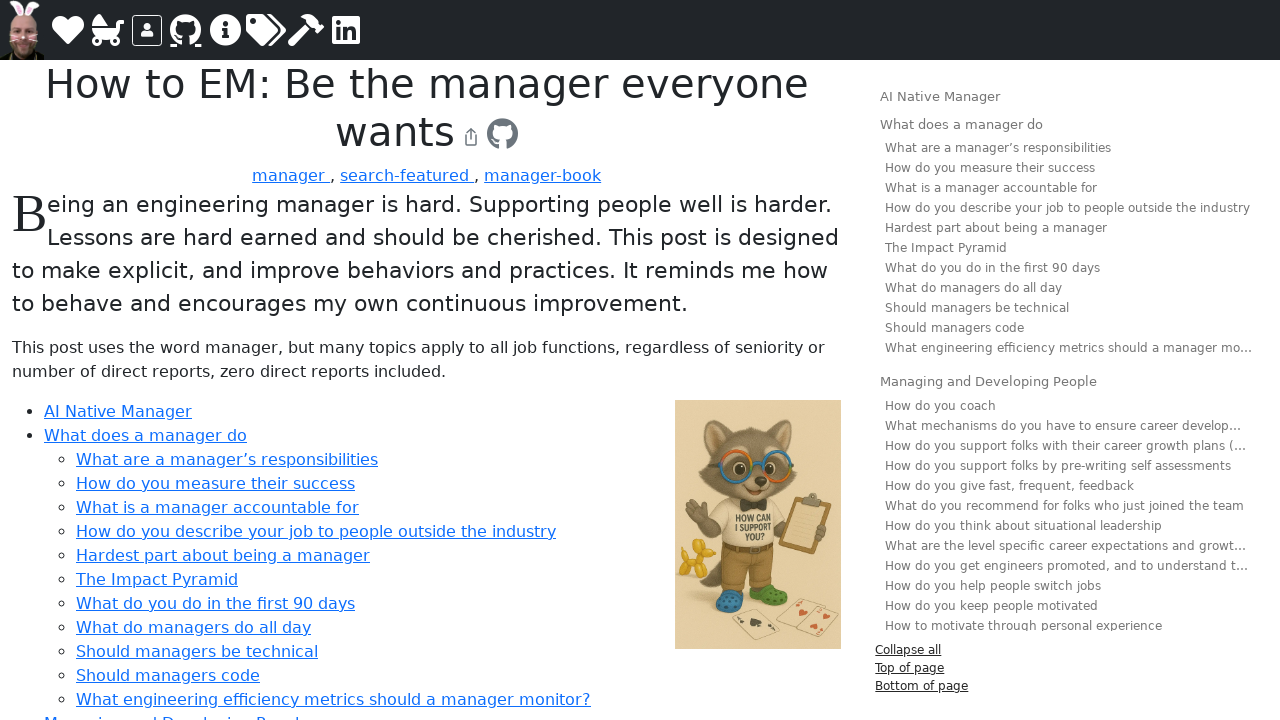

Copy link icon is now visible
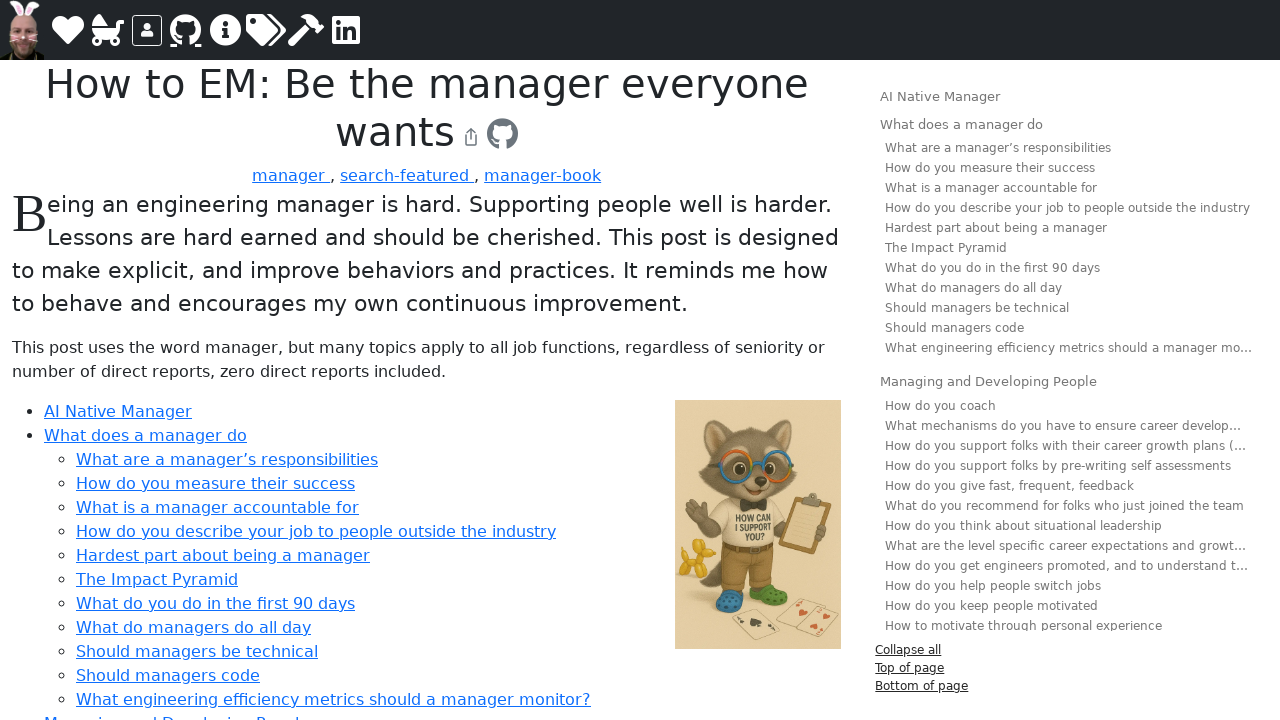

GitHub issue icon is now visible
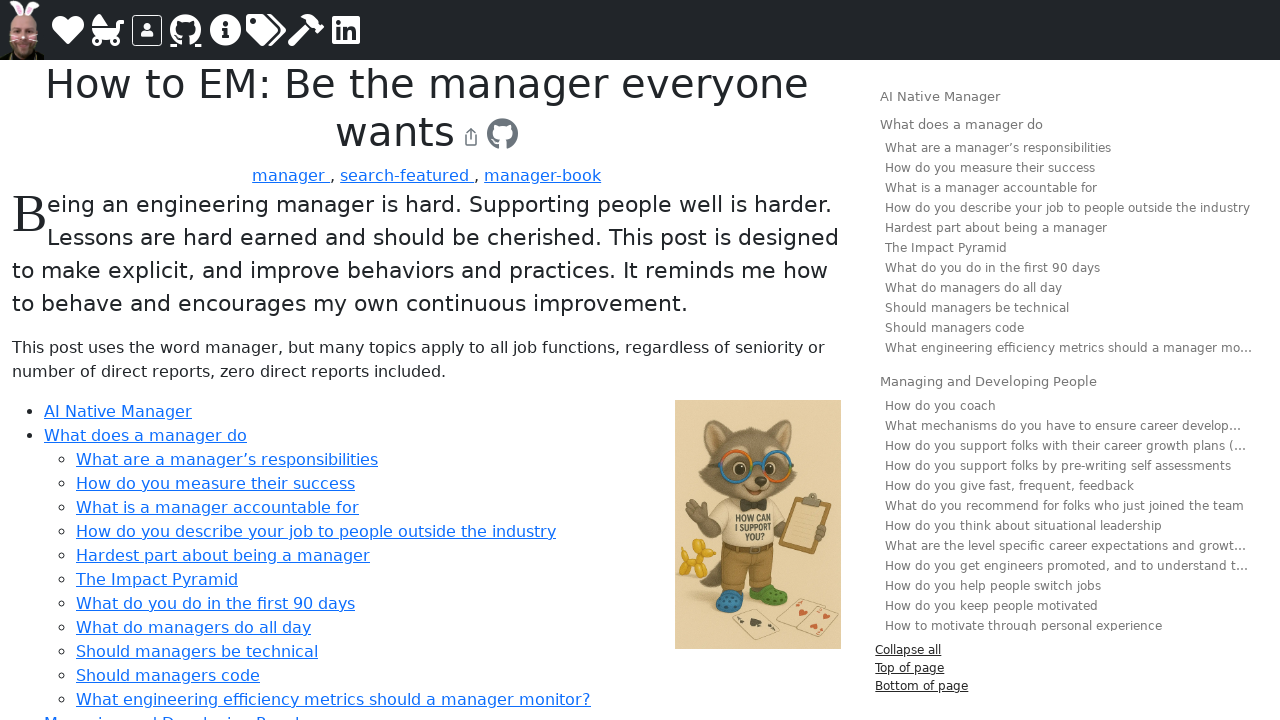

Moved mouse away from header to top-left of body at (0, 0) on body
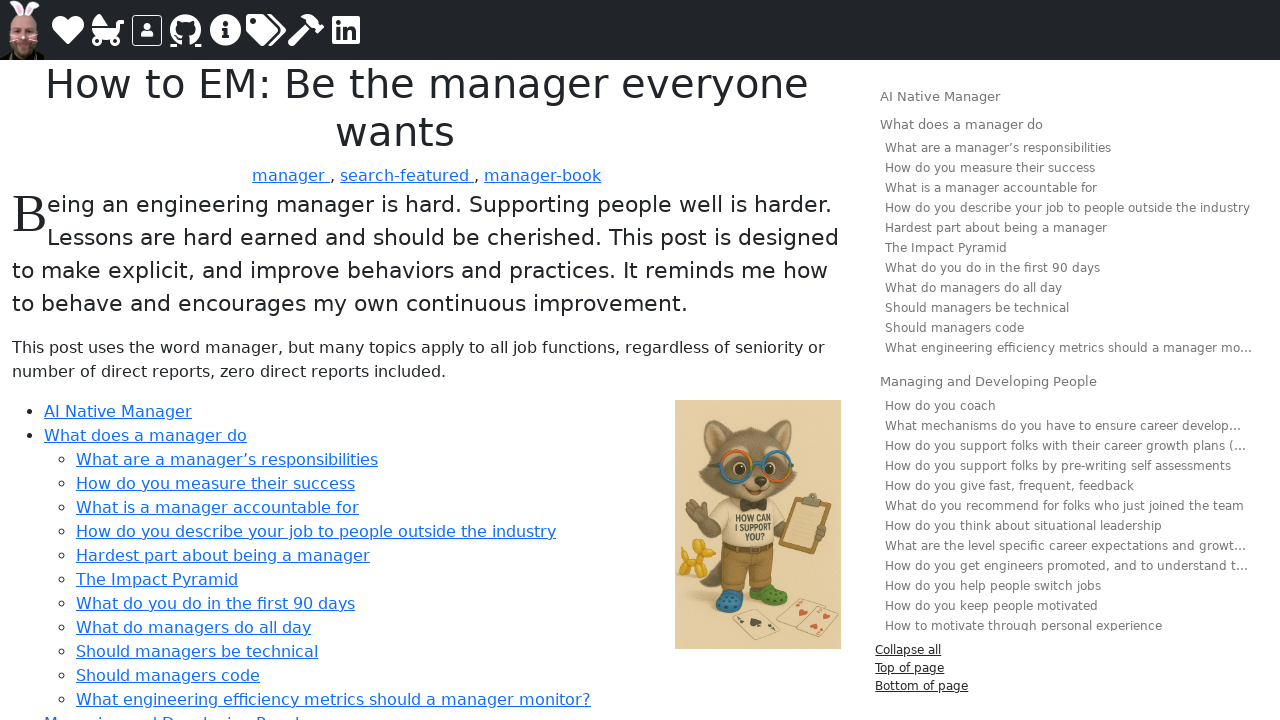

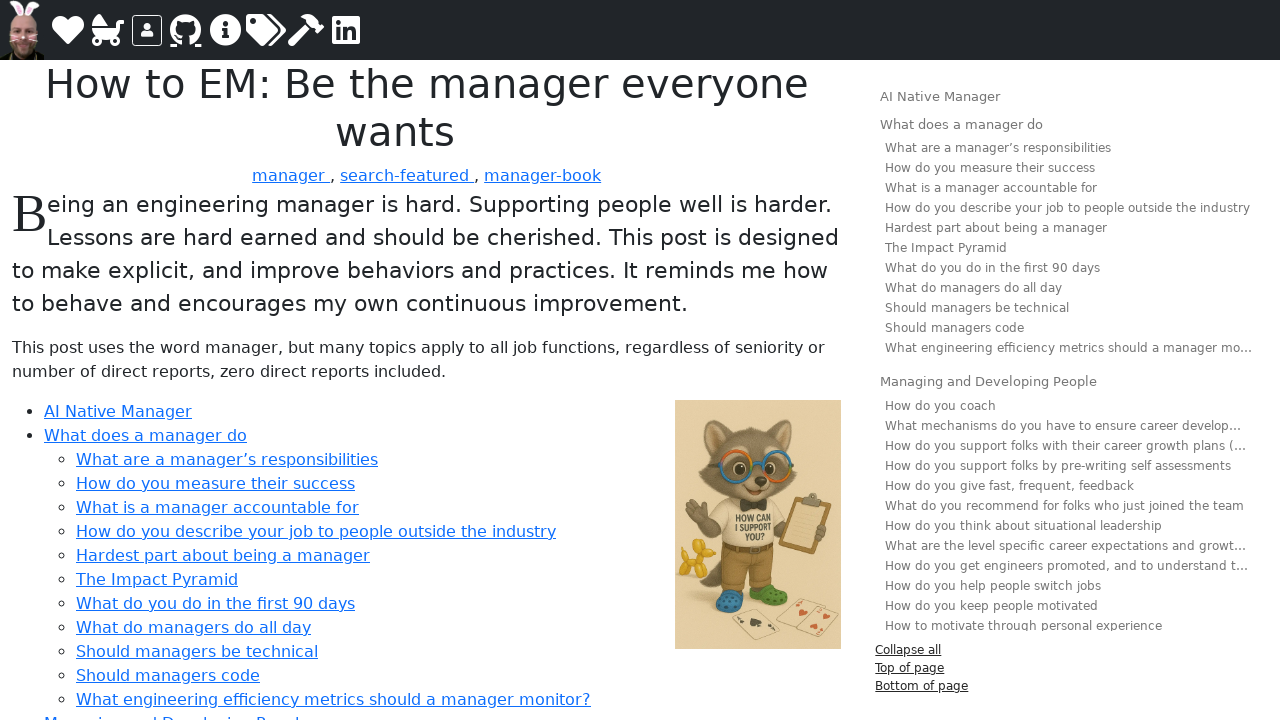